Tests searching with only spaces and verifies warning message

Starting URL: https://www.uni-rostock.de/

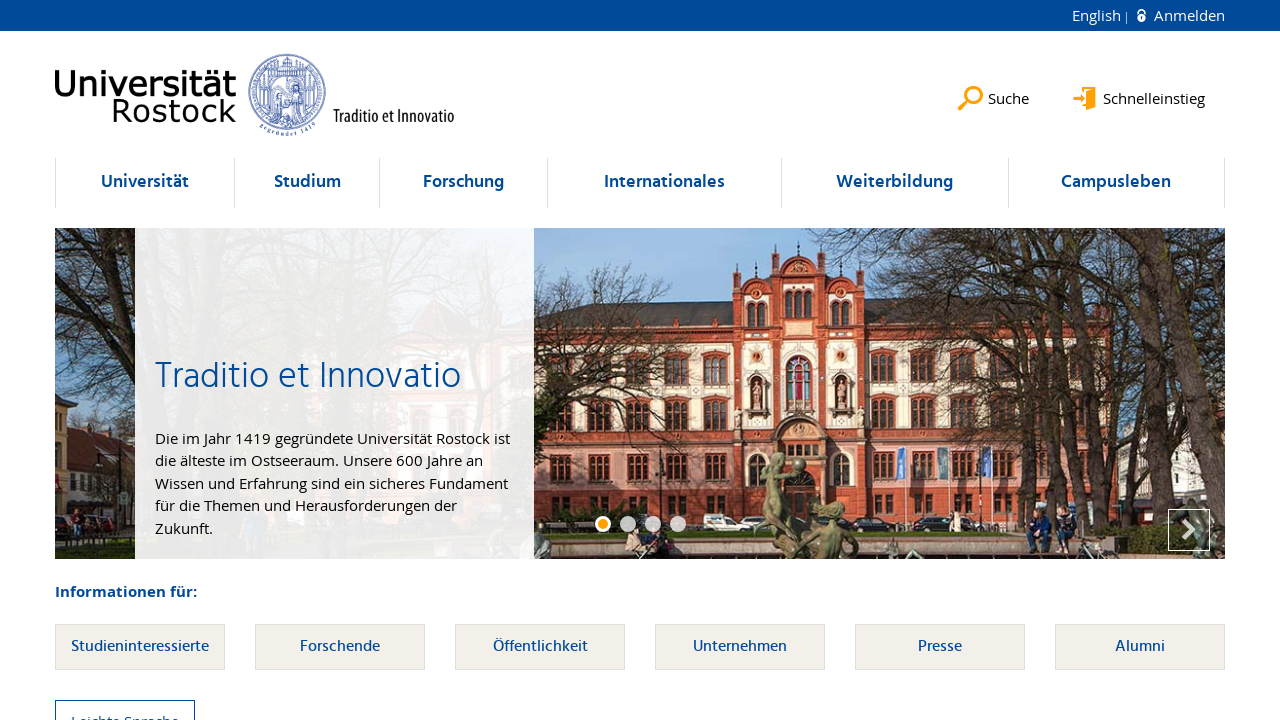

Clicked search button to open search field at (994, 81) on button[data-content='search']
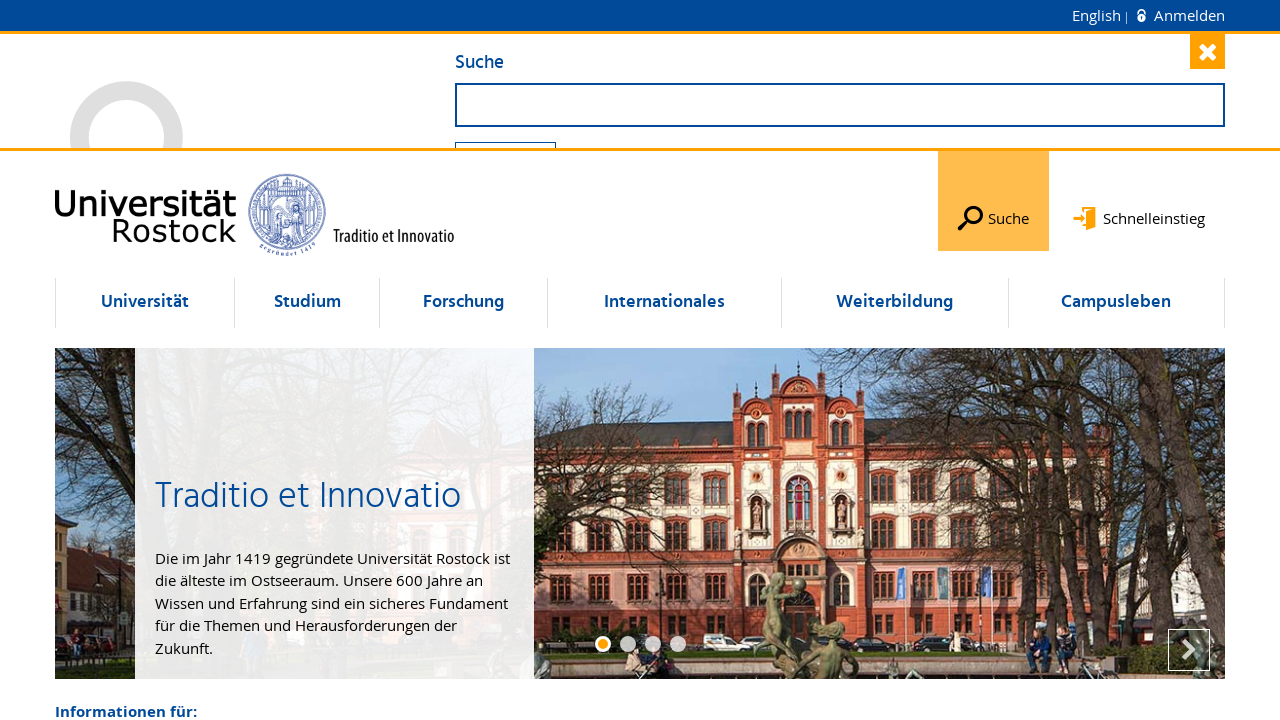

Filled search field with only spaces on #search-field
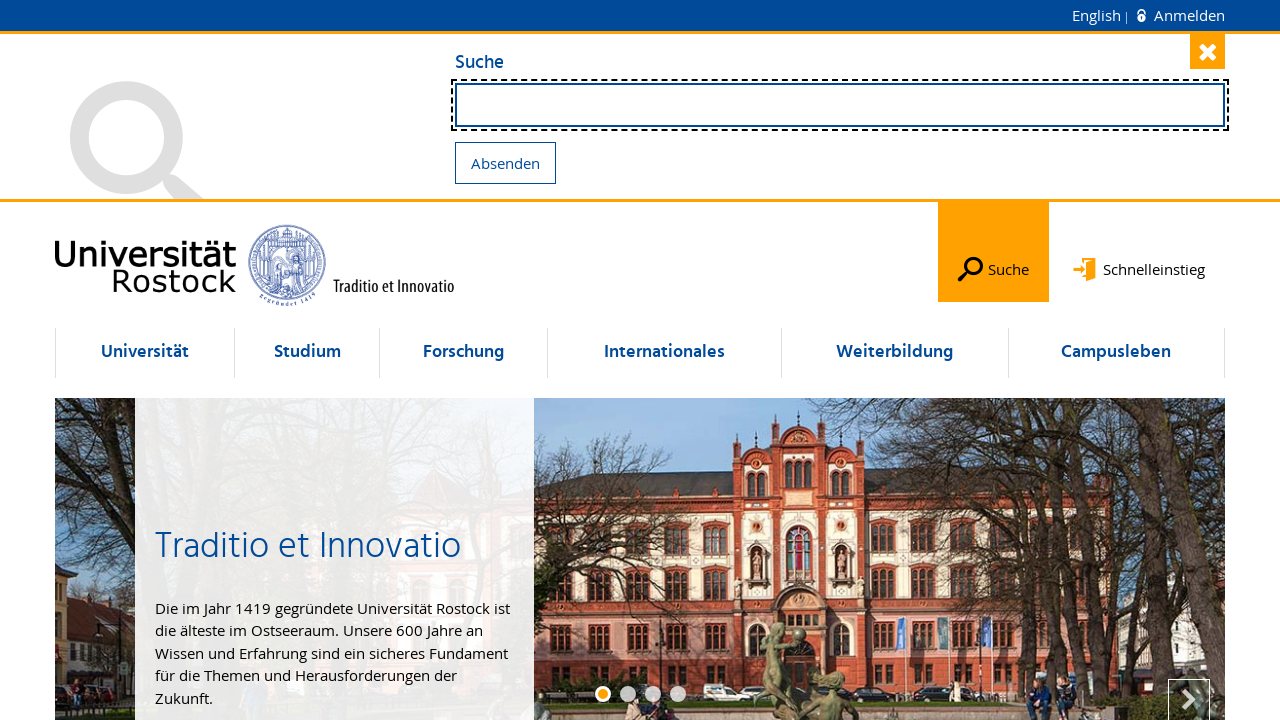

Clicked submit button to search at (506, 162) on button[name='Submit']
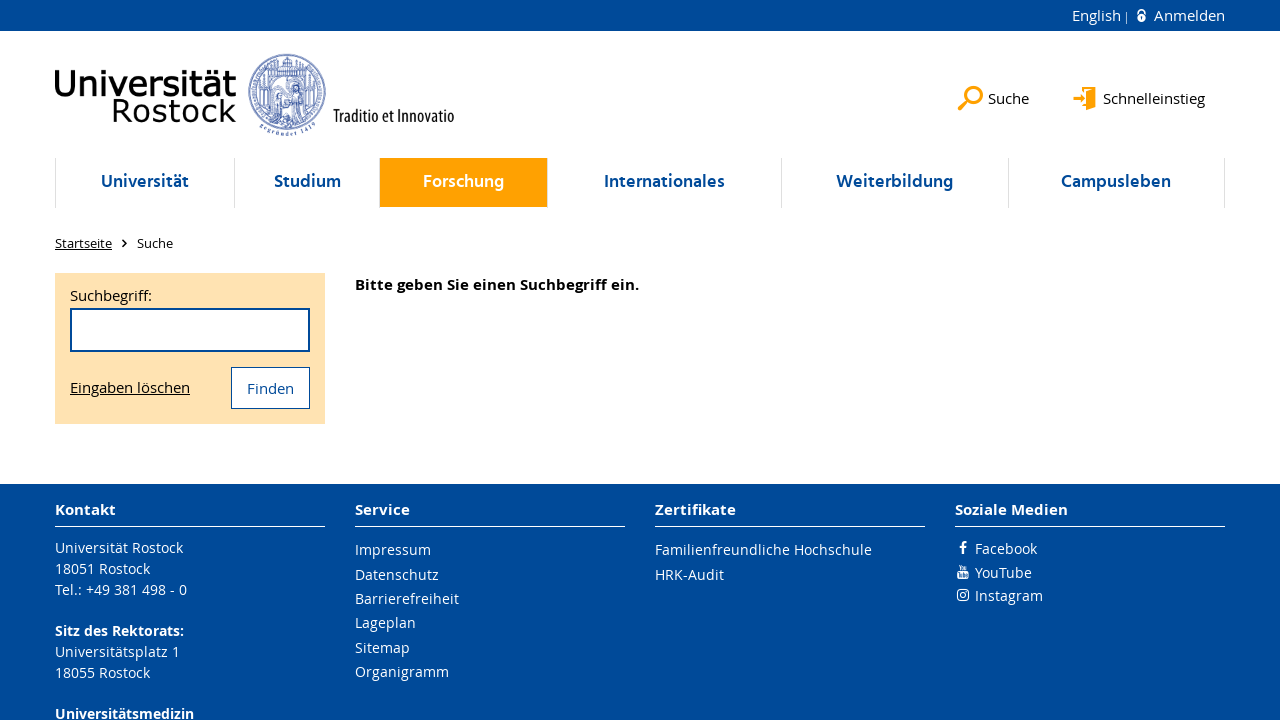

Warning message appeared on page
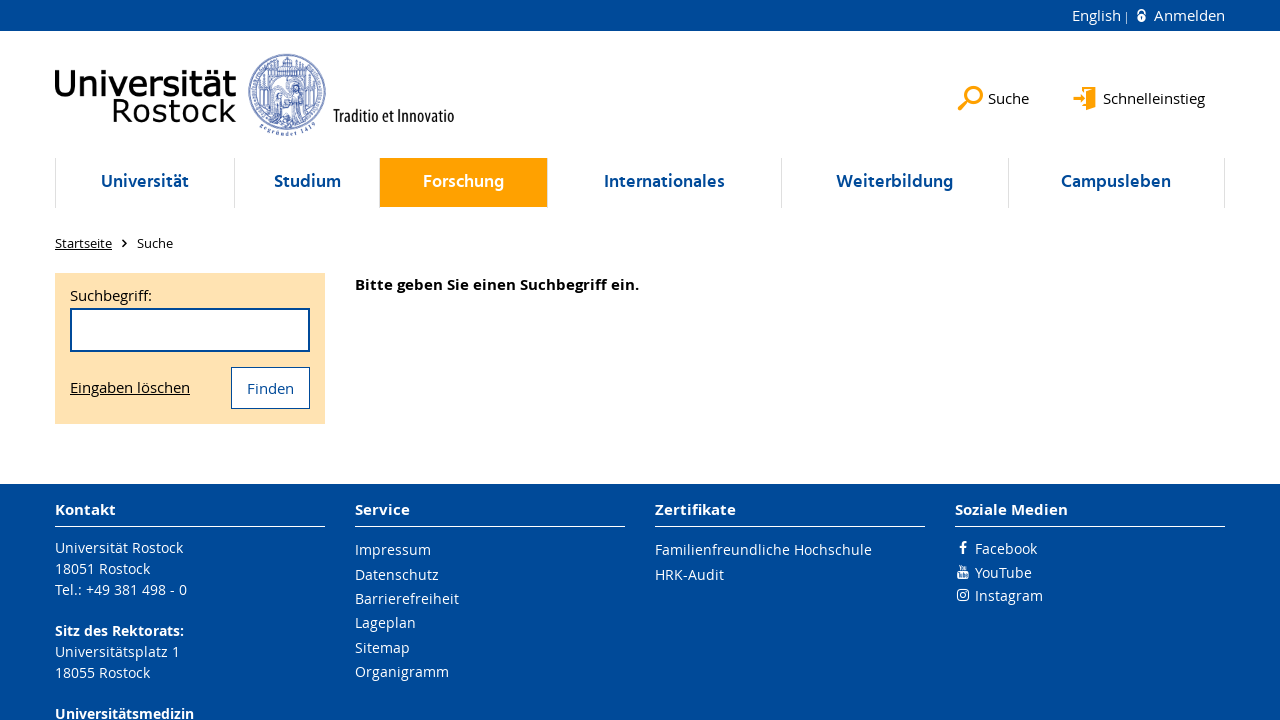

Verified warning message text: 'Bitte geben Sie einen Suchbegriff ein.'
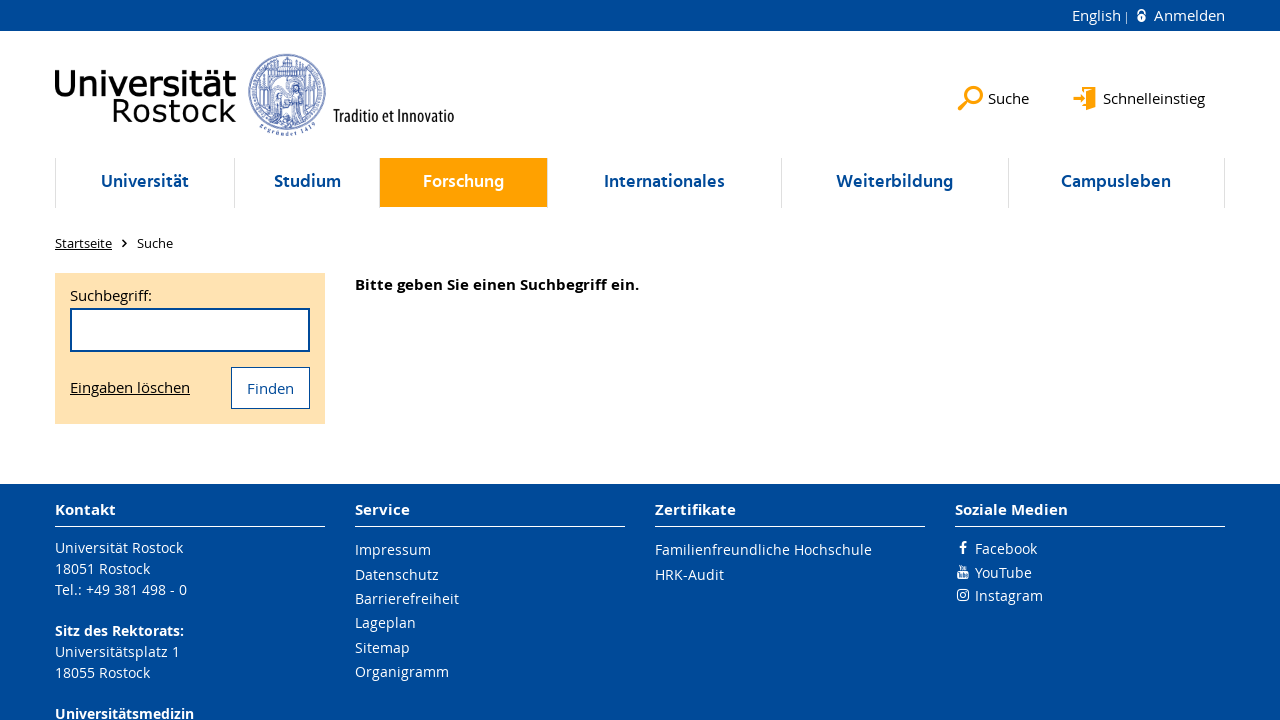

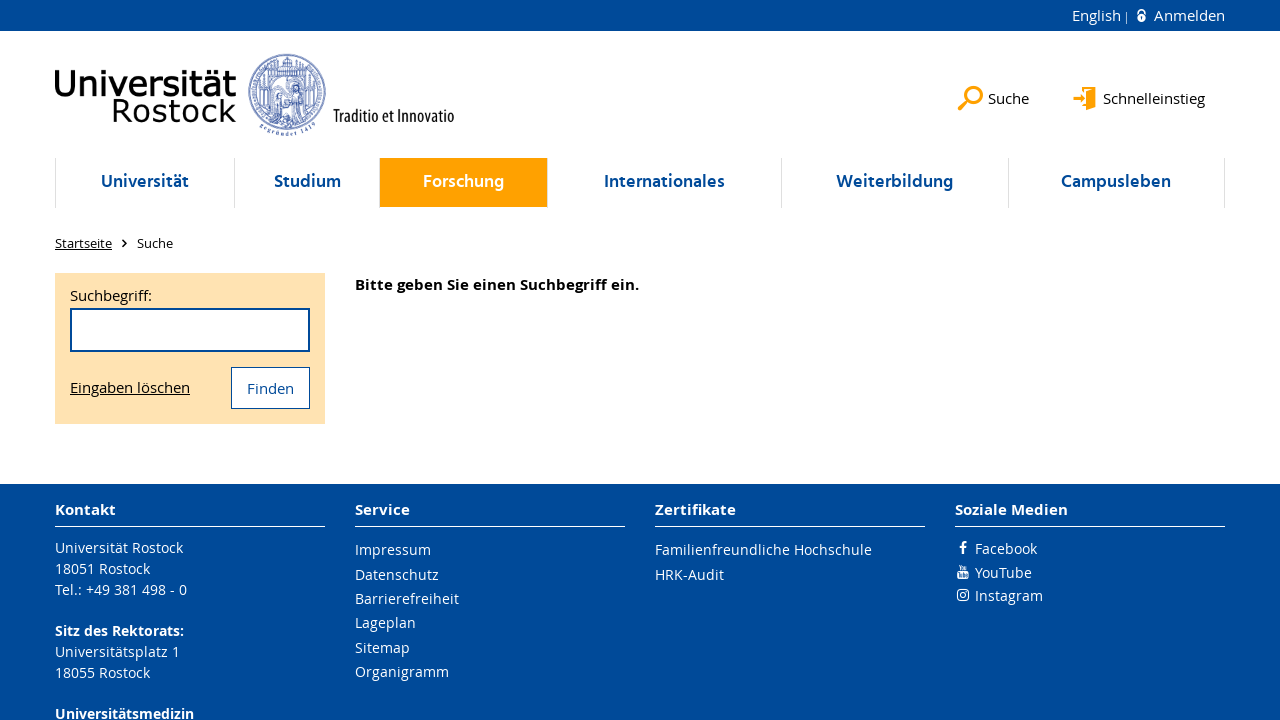